Tests the password reset functionality by clicking the "Forgot password?" link and filling out the reset form with email and new password fields on a practice automation site.

Starting URL: https://rahulshettyacademy.com/client

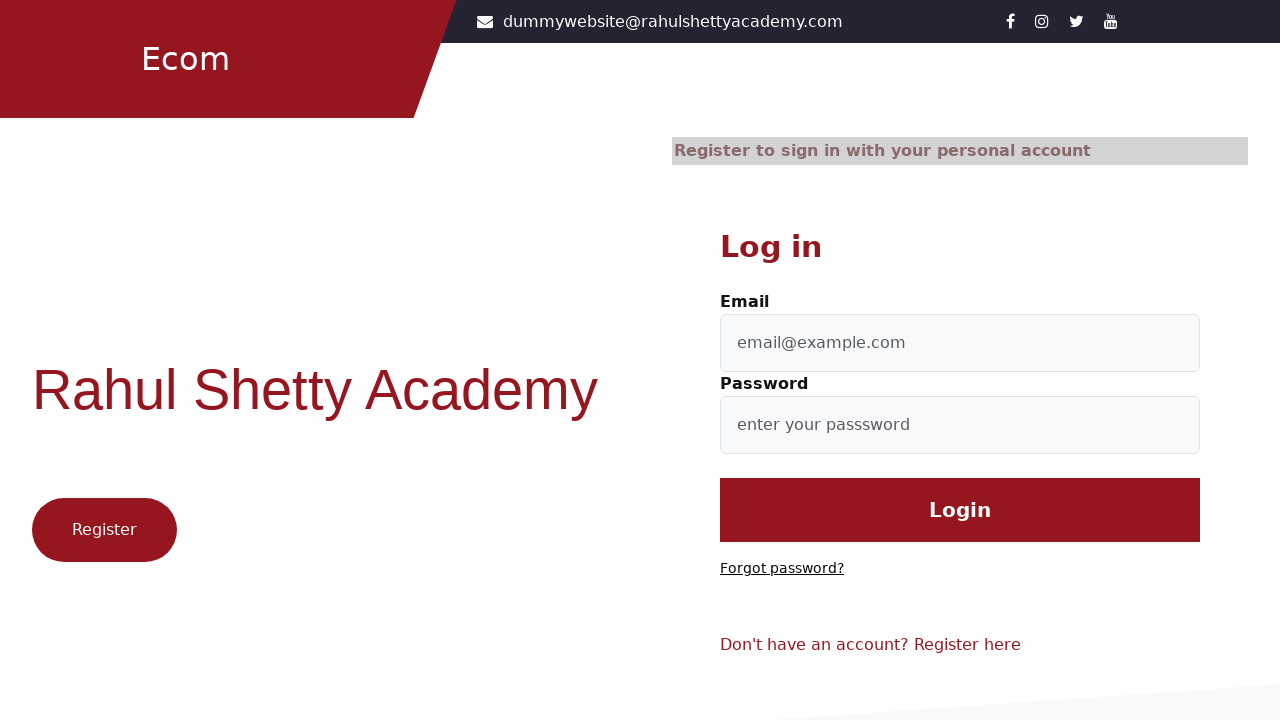

Clicked 'Forgot password?' link at (782, 569) on text=Forgot password?
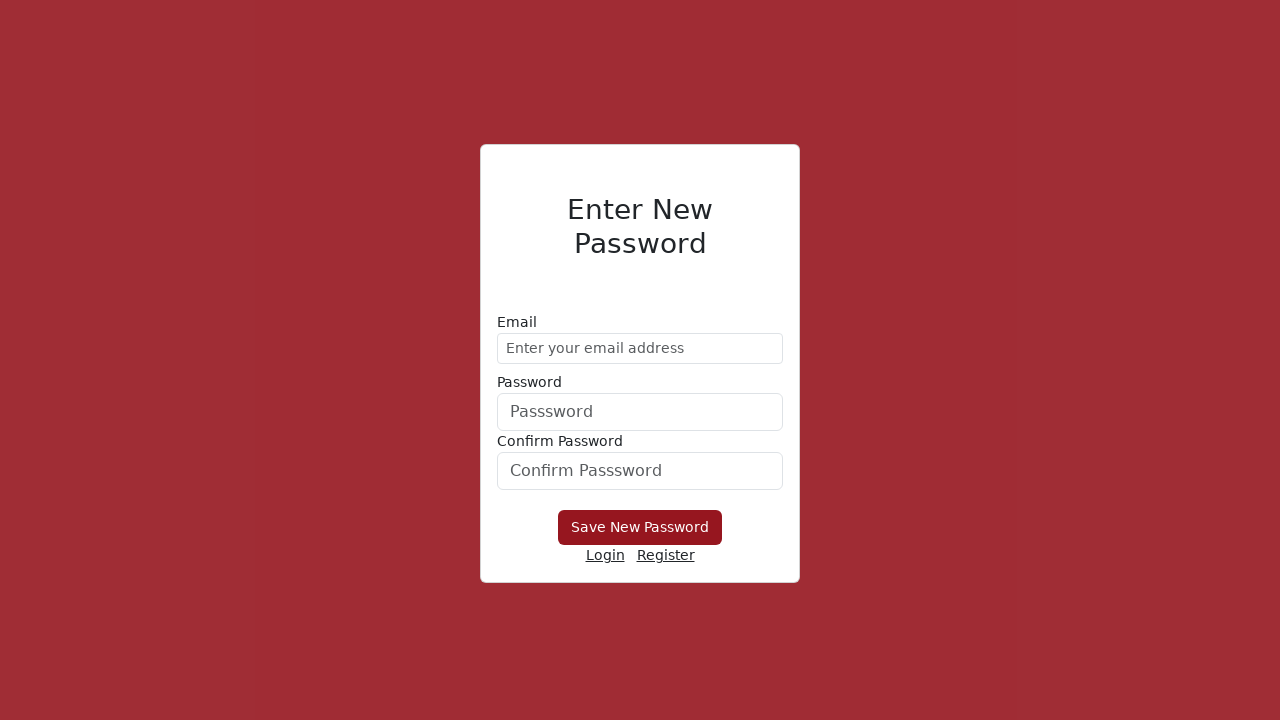

Filled email field with 'demo@gmail.com' on div form div input[type='email']
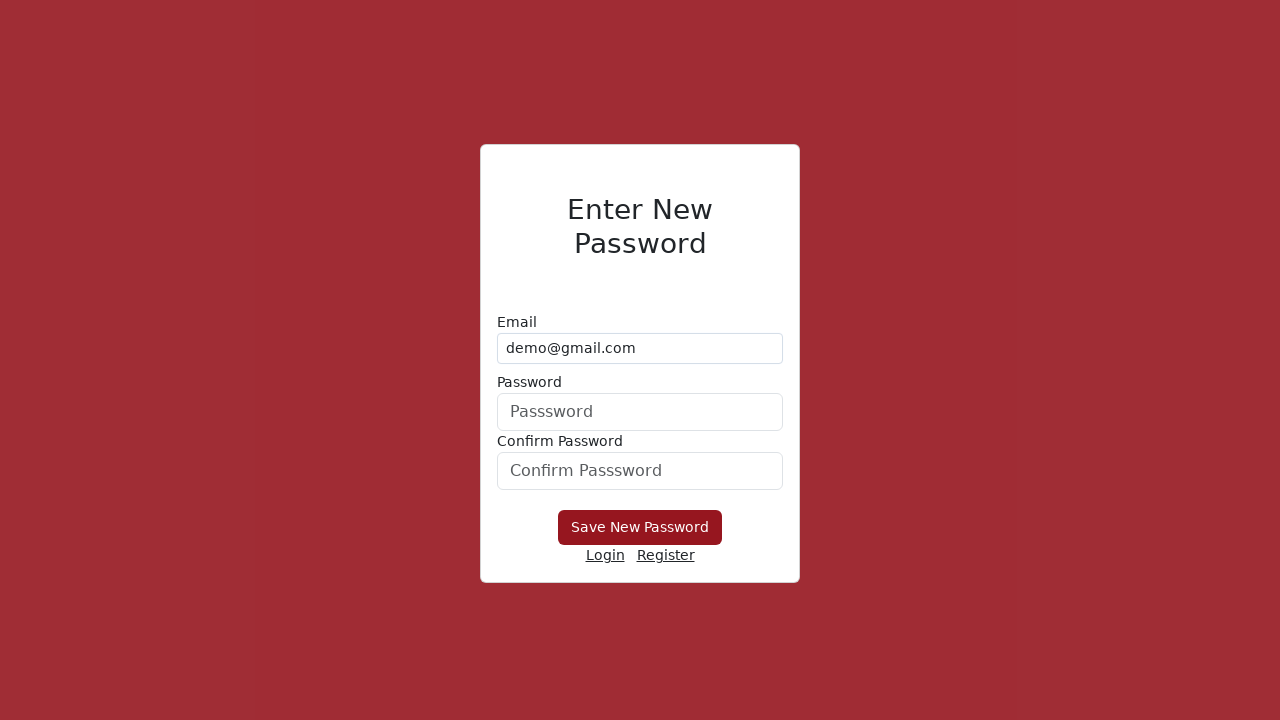

Filled new password field with 'Hello@1234' on div form div:nth-child(2) input
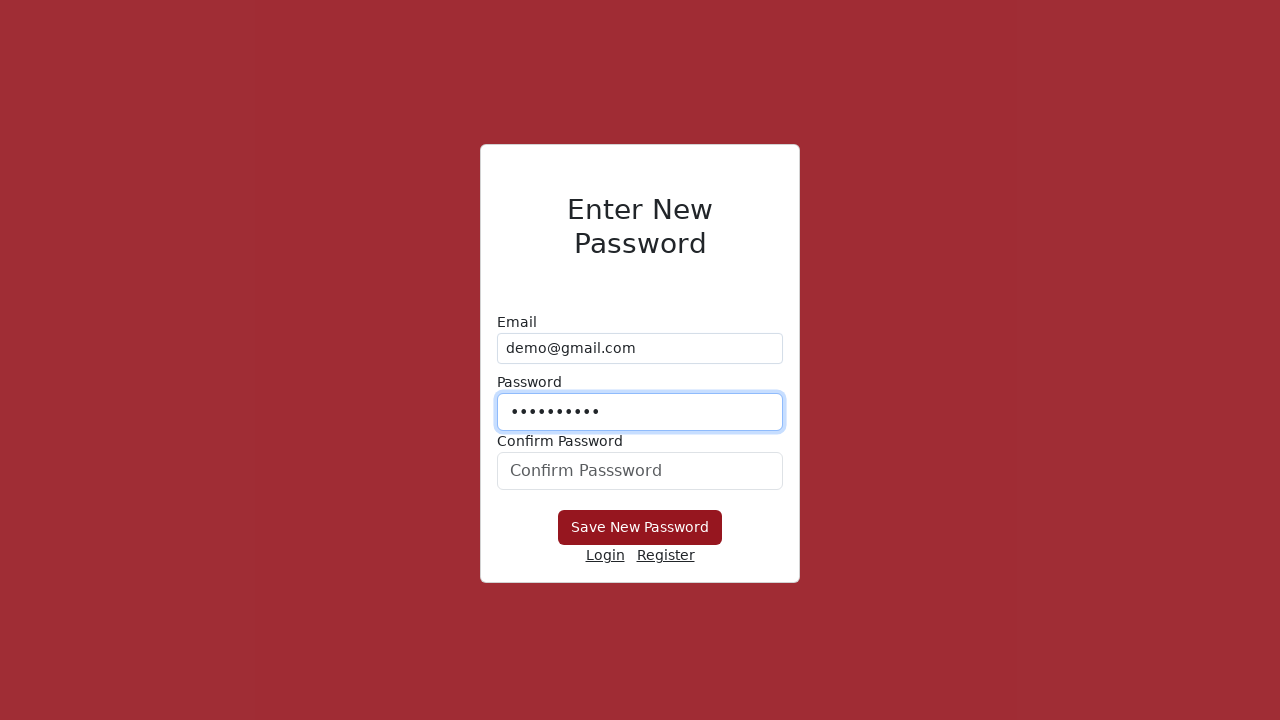

Filled confirm password field with 'Hello@1234' on #confirmPassword
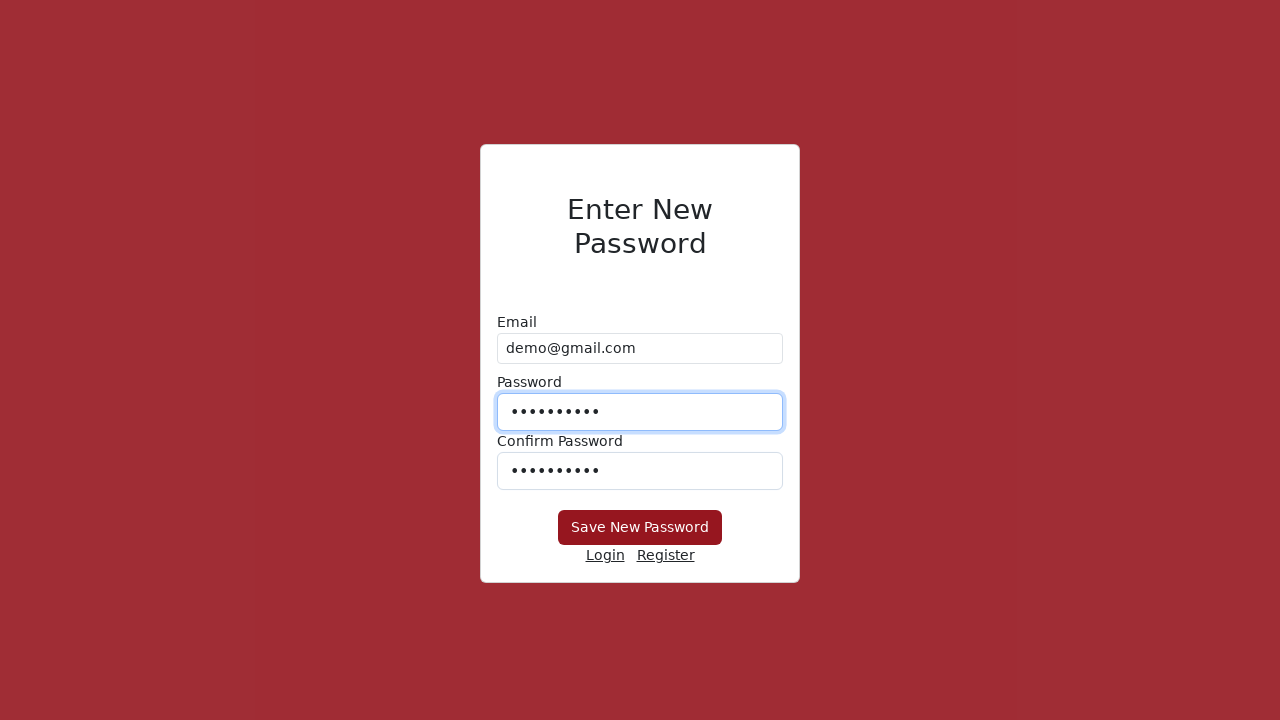

Clicked 'Save New Password' button to submit password reset form at (640, 528) on button:has-text('Save New Password')
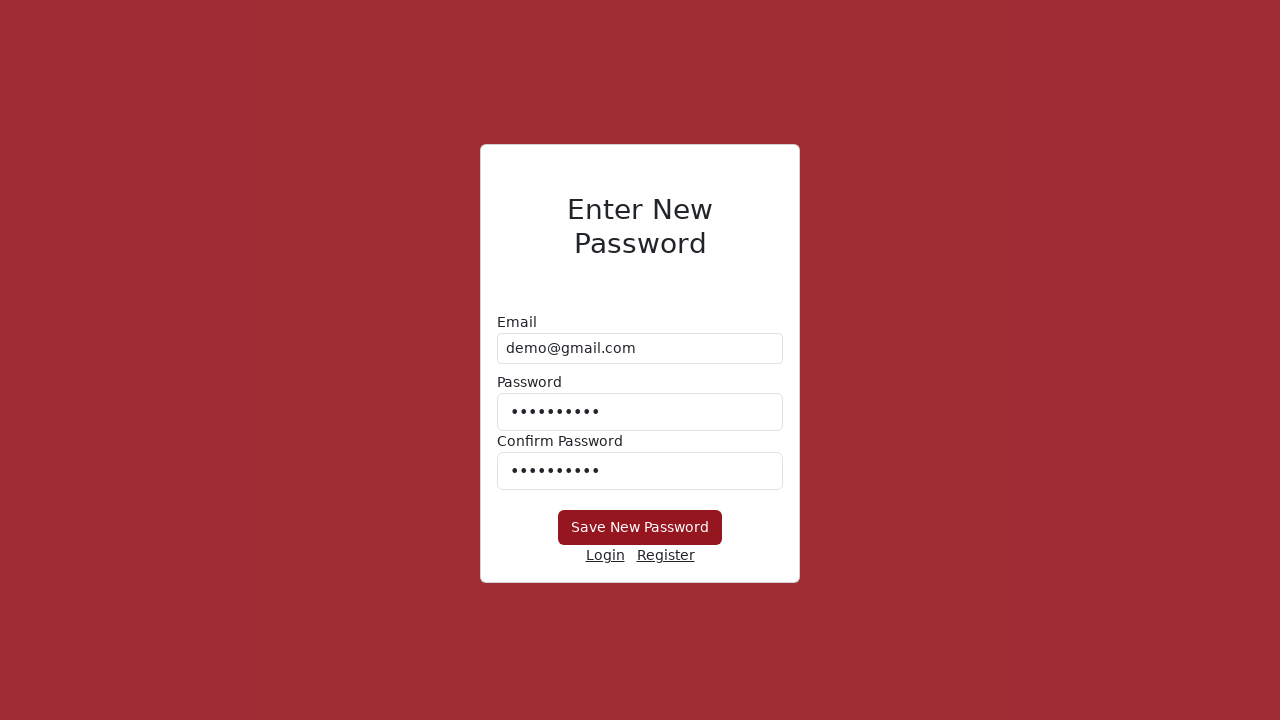

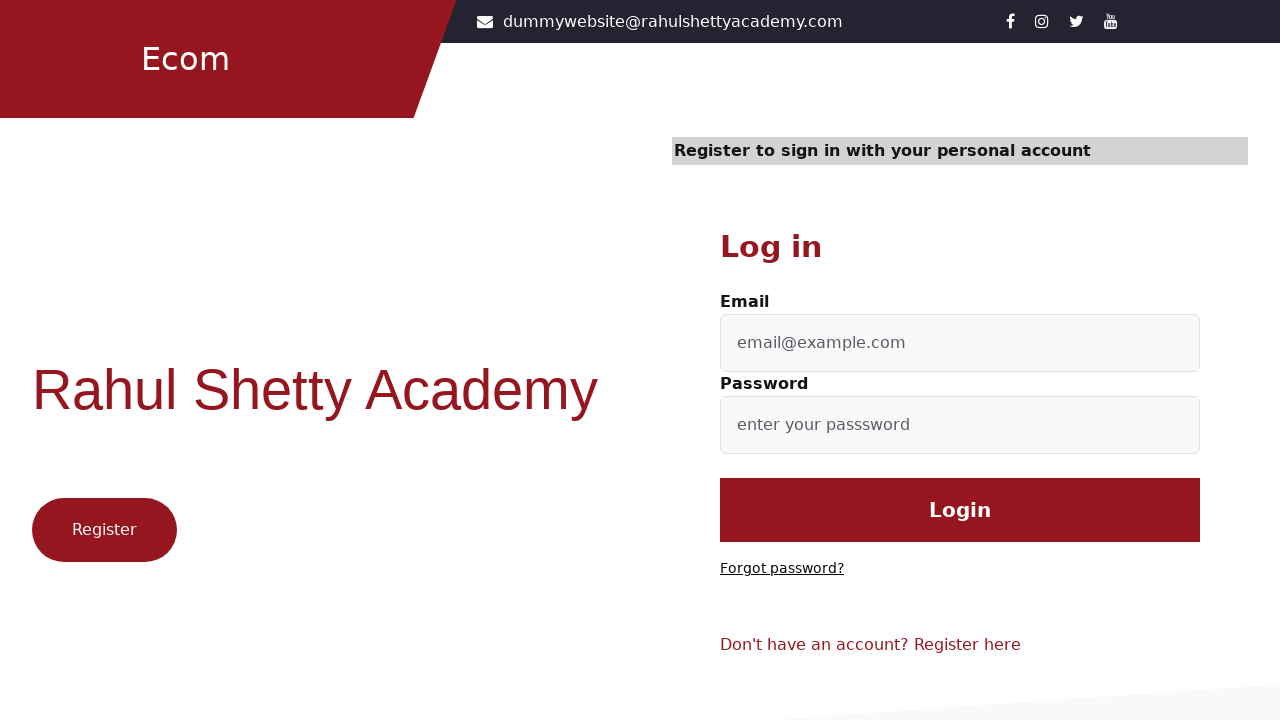